Tests handling dialog boxes by setting up an accept handler and triggering a confirmation dialog

Starting URL: https://zimaev.github.io/dialog/

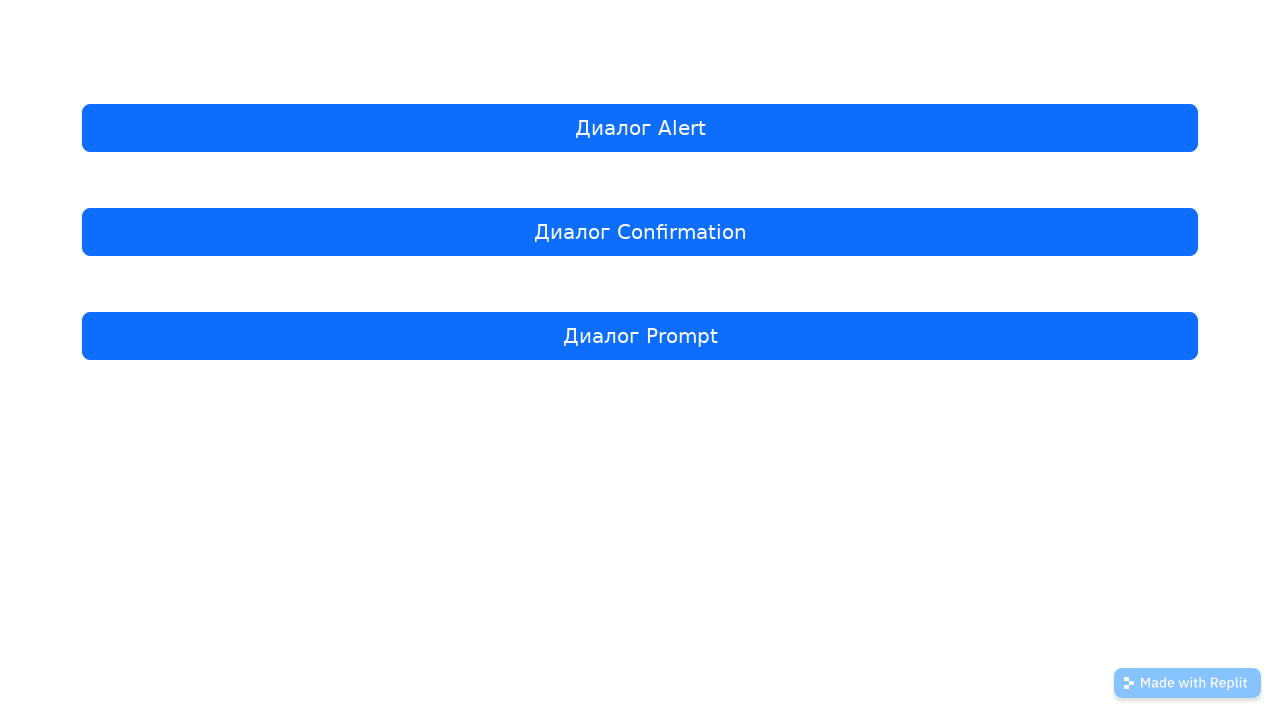

Set up dialog handler to accept all dialogs
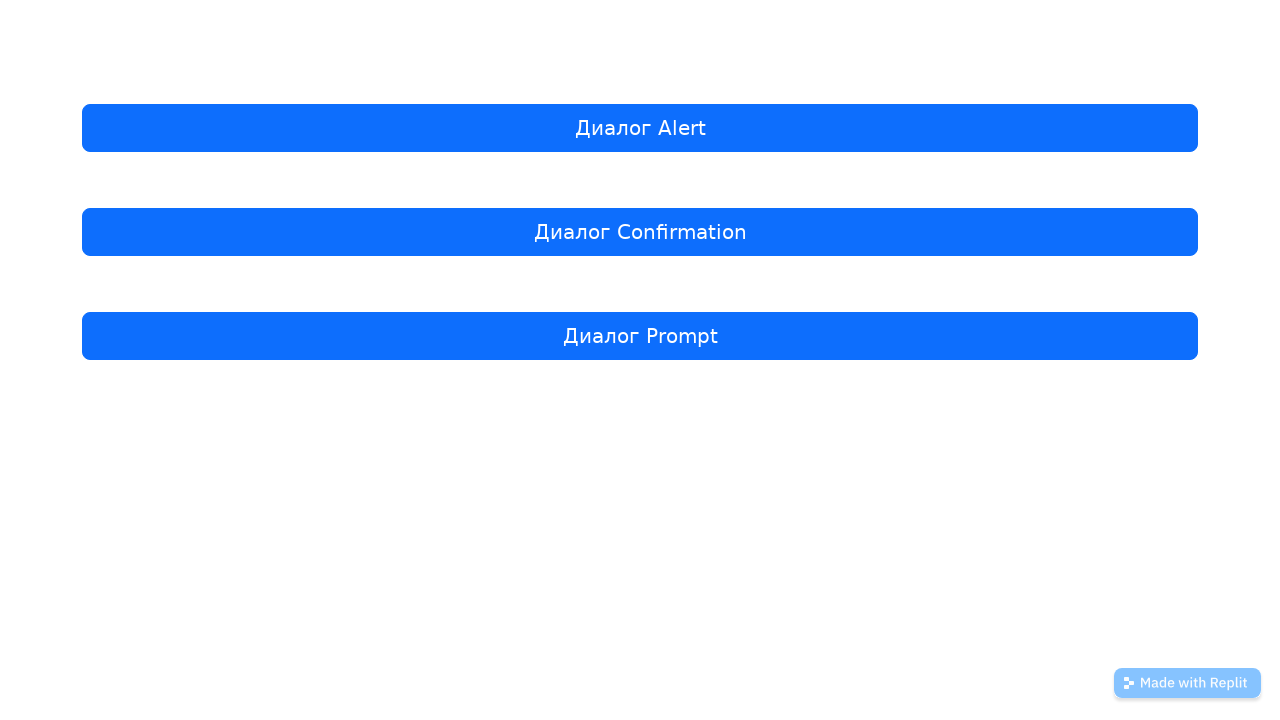

Clicked button to trigger Confirmation dialog at (640, 232) on internal:text="\u0414\u0438\u0430\u043b\u043e\u0433 Confirmation"i
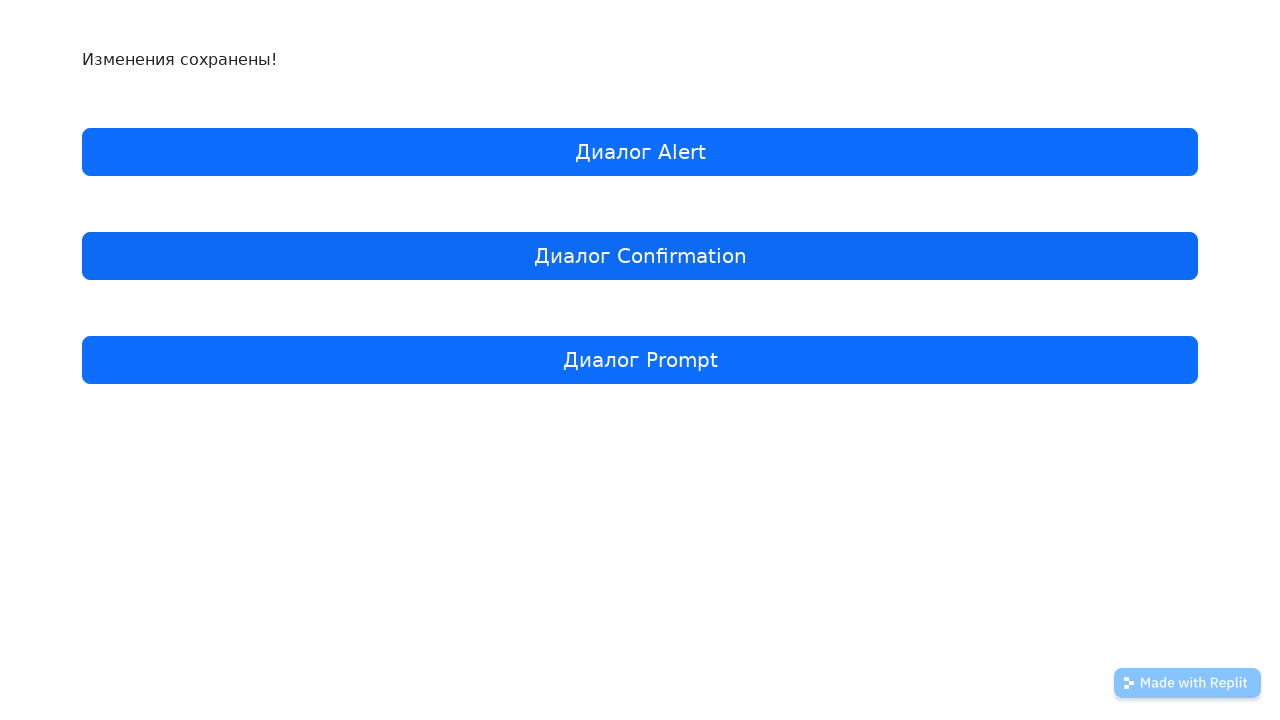

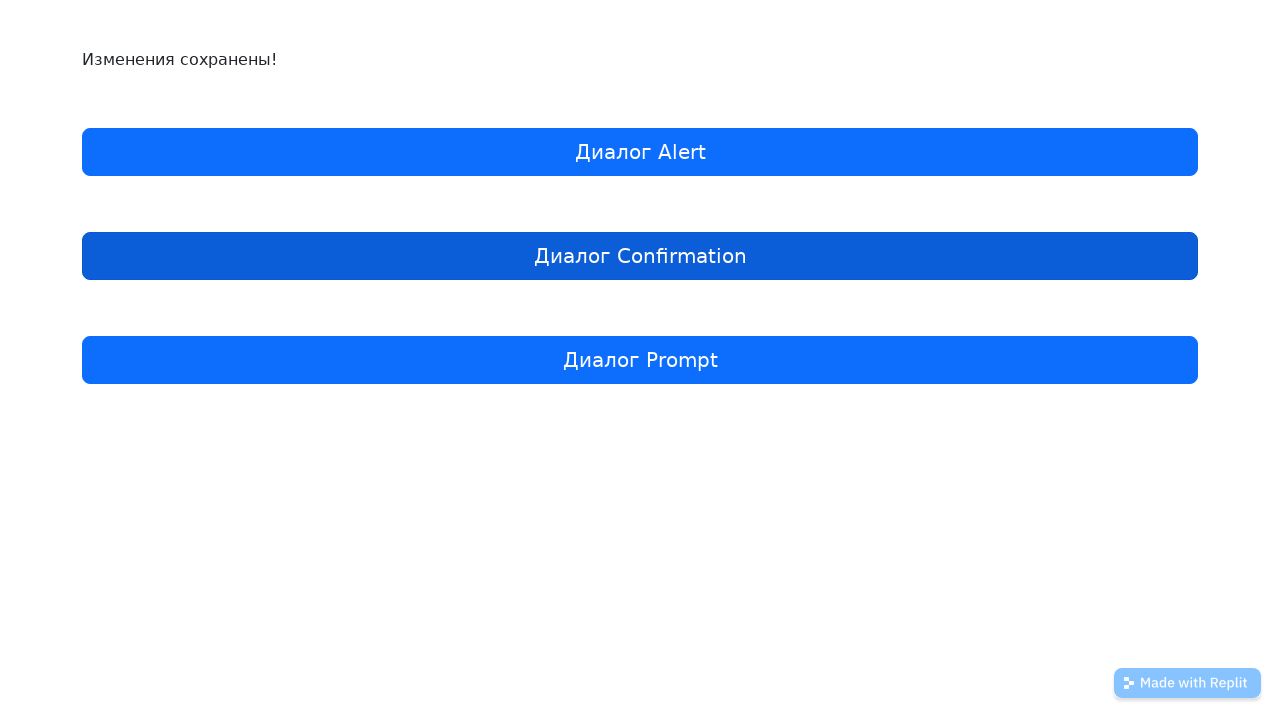